Tests double-click and hover actions on different button elements

Starting URL: https://demoqa.com/buttons

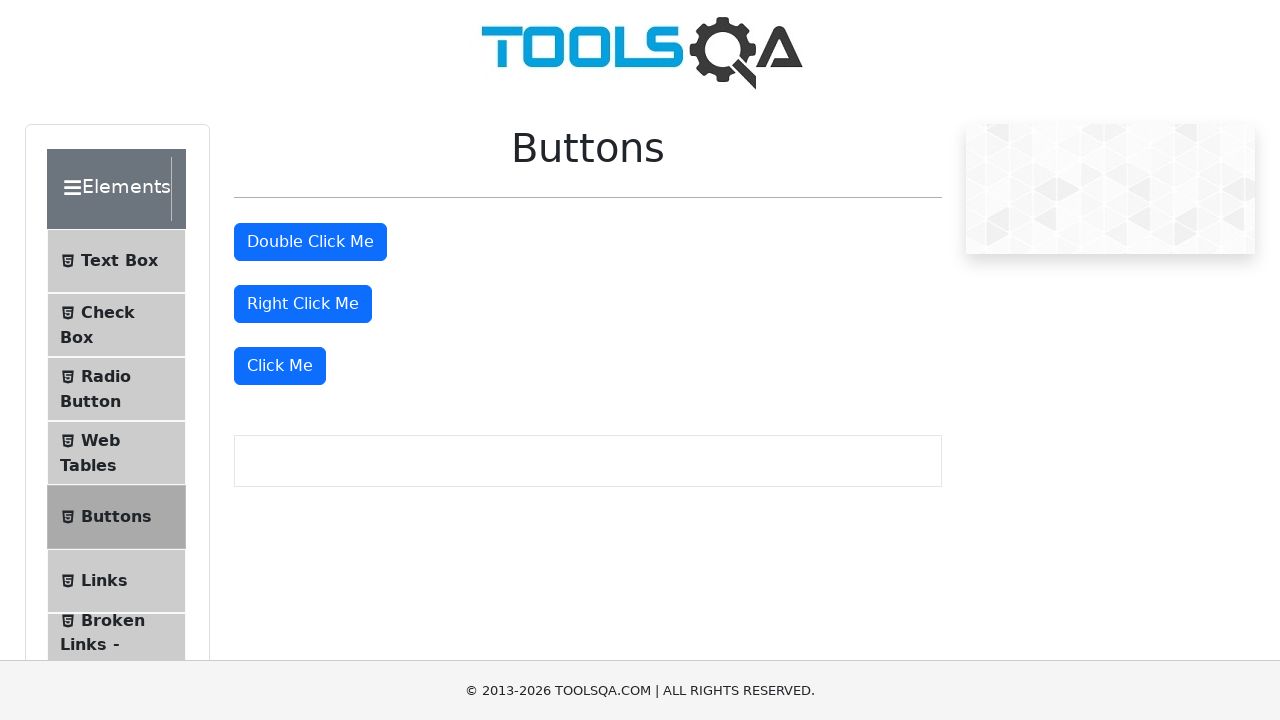

Double-clicked on the double-click button element at (310, 242) on button#doubleClickBtn
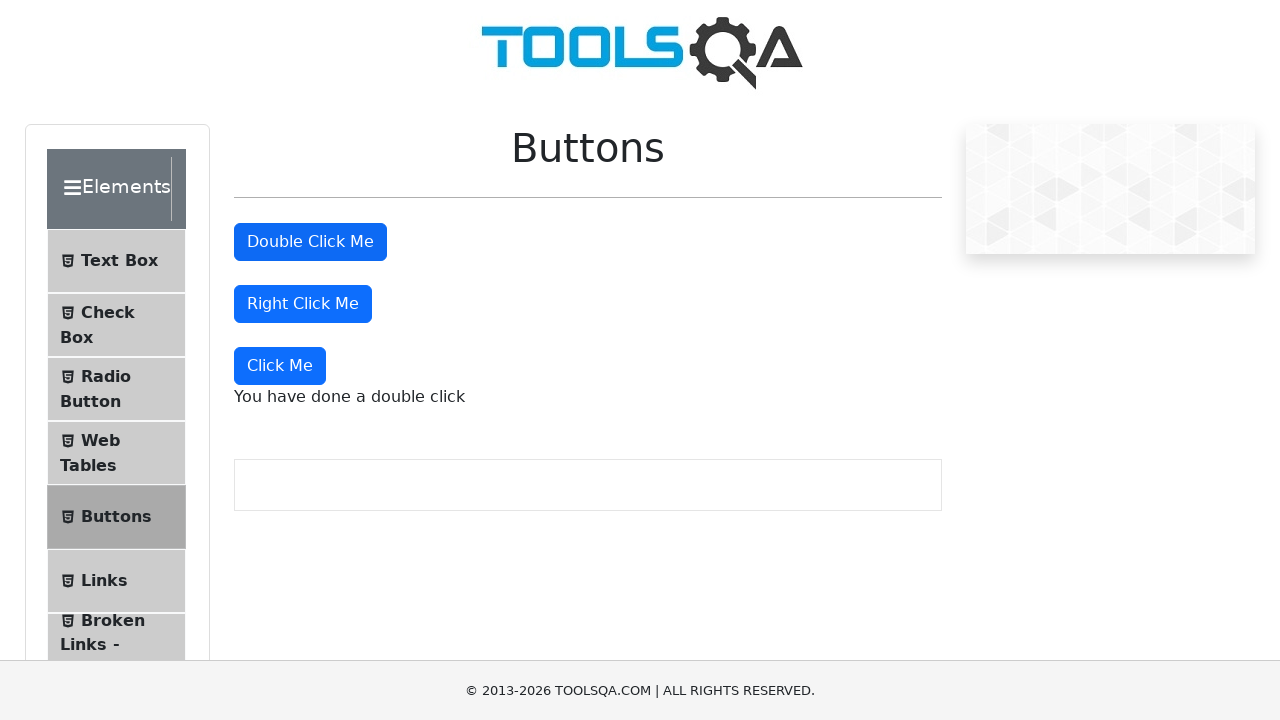

Hovered over the right-click button element at (303, 304) on button#rightClickBtn
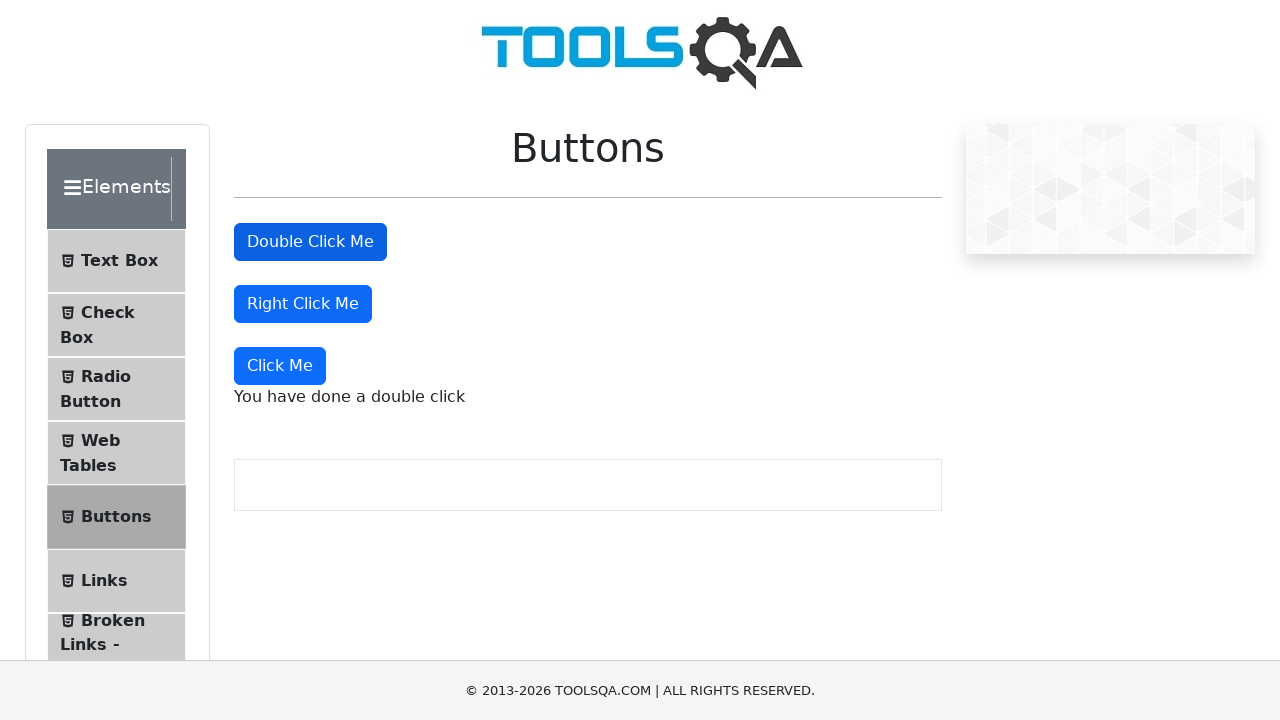

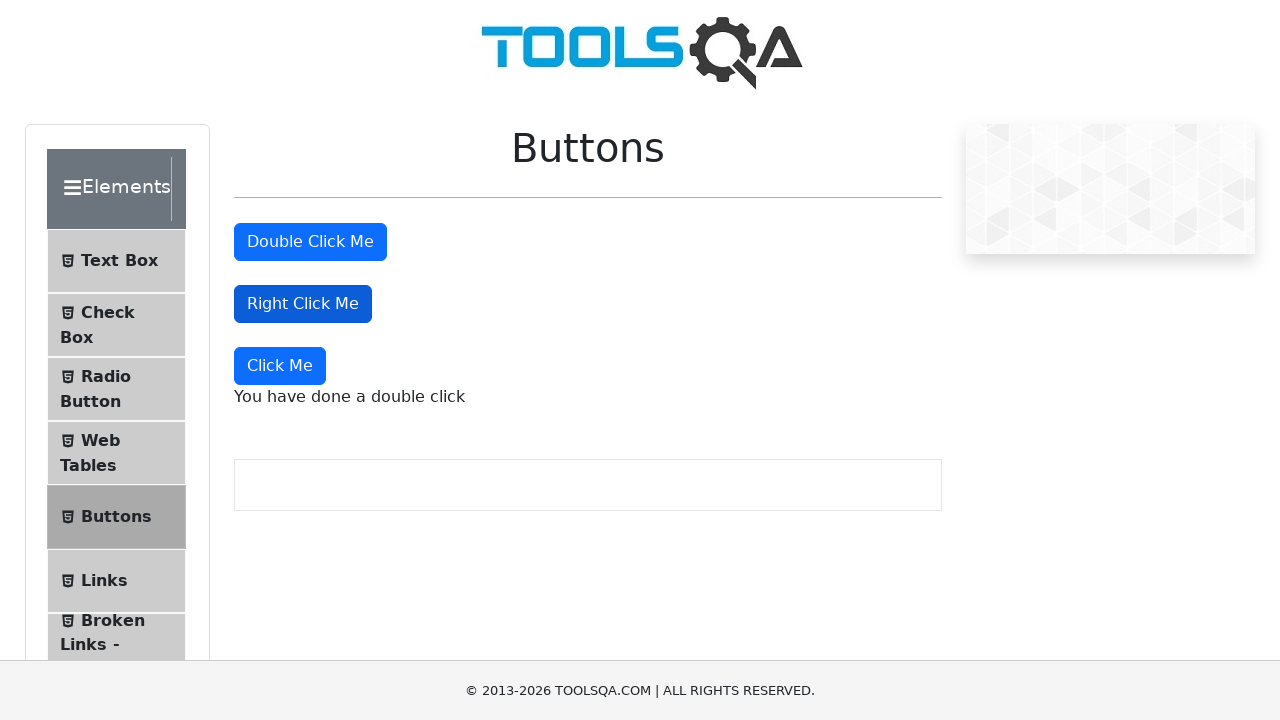